Tests pagination functionality on a hockey teams data table by navigating through multiple pages using the Next button

Starting URL: https://www.scrapethissite.com/pages/forms/

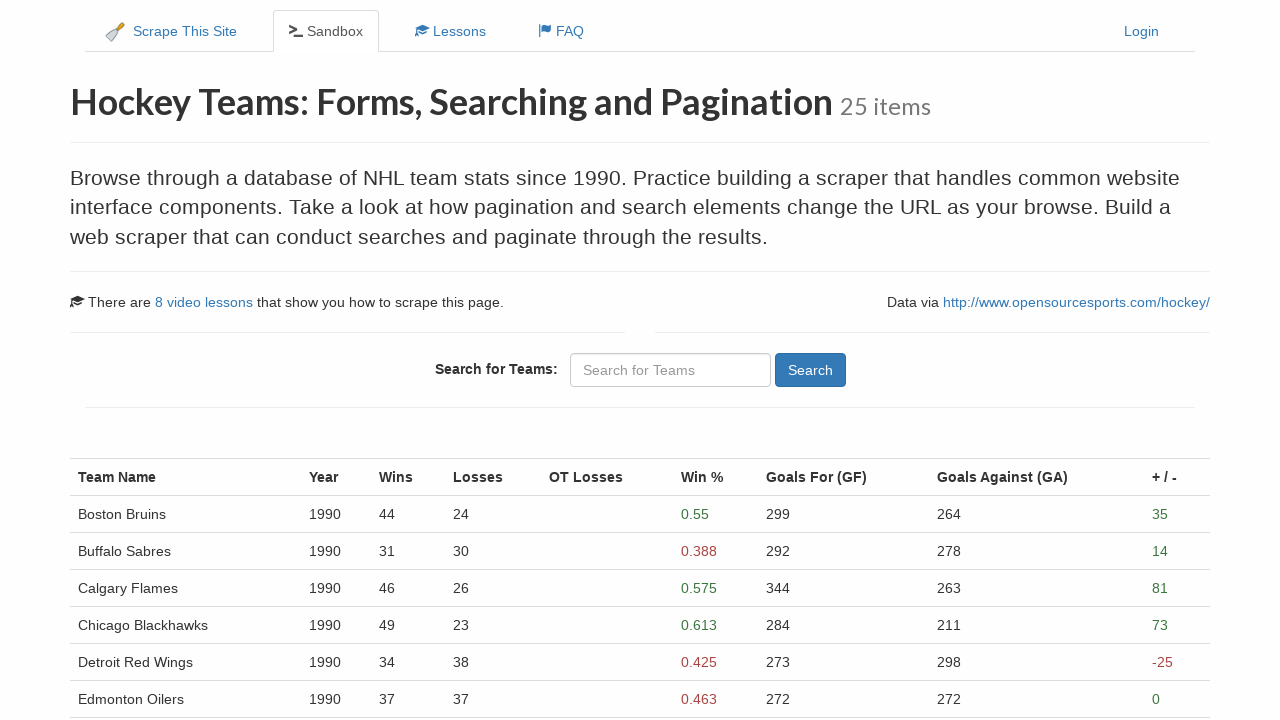

Hockey teams data table loaded
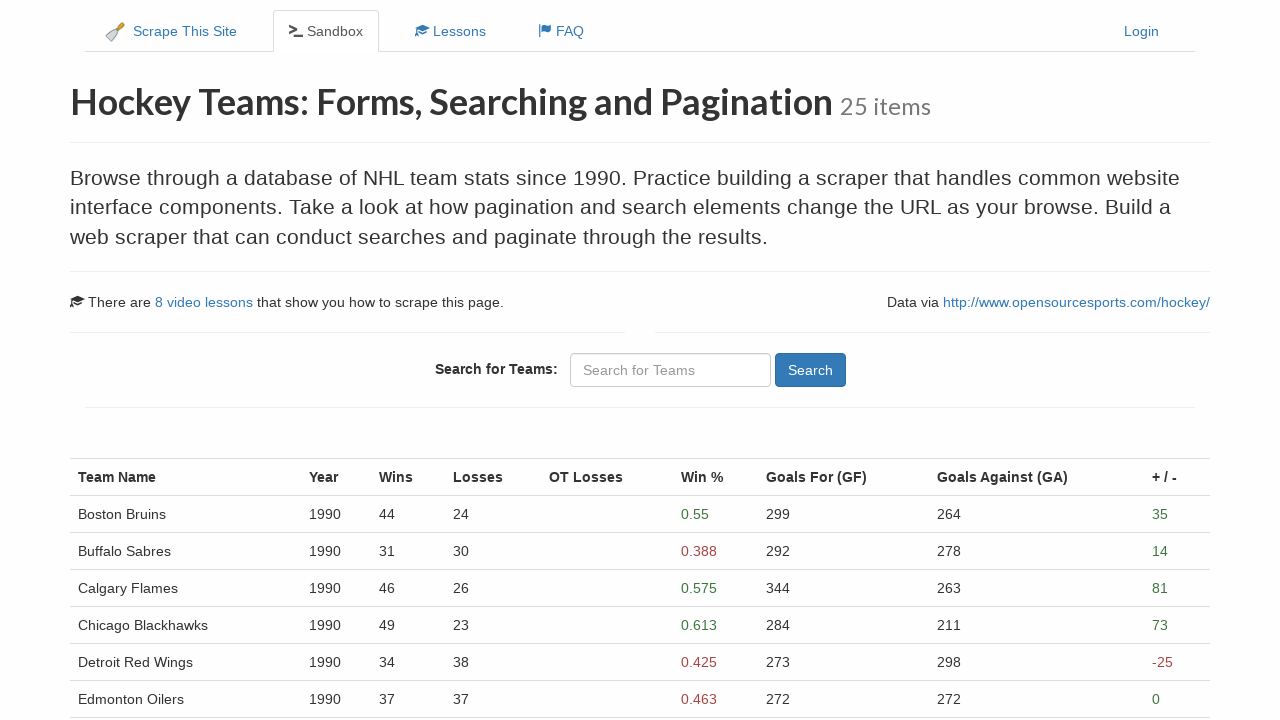

Clicked Next button to navigate to page 2 at (101, 548) on a[aria-label='Next']
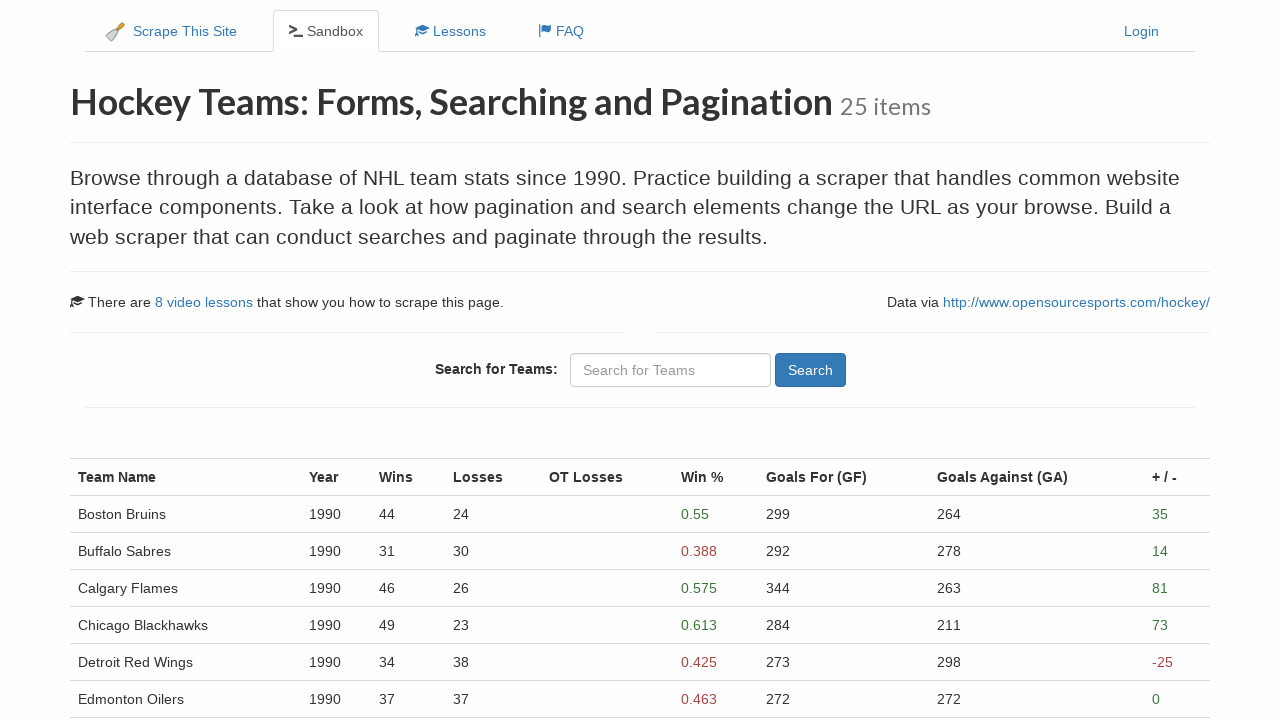

Table reloaded on page 2
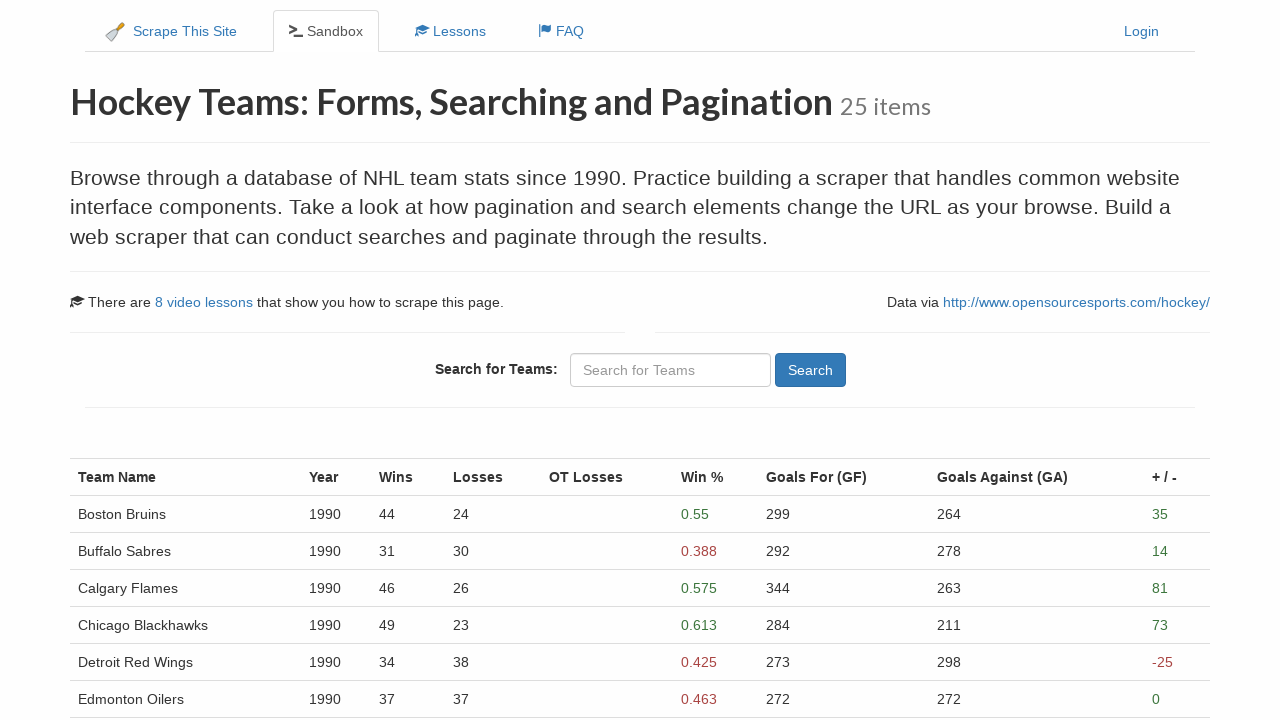

Waited for page transition animation
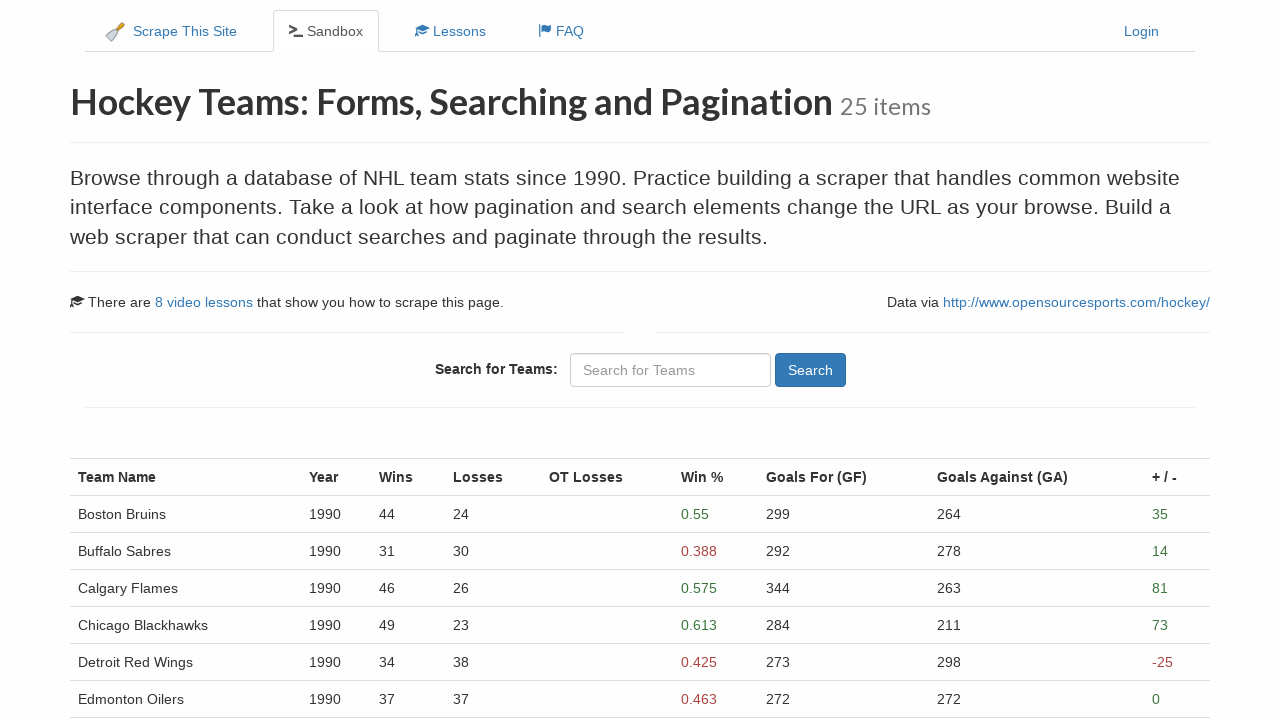

Clicked Next button to navigate to page 3 at (101, 548) on a[aria-label='Next']
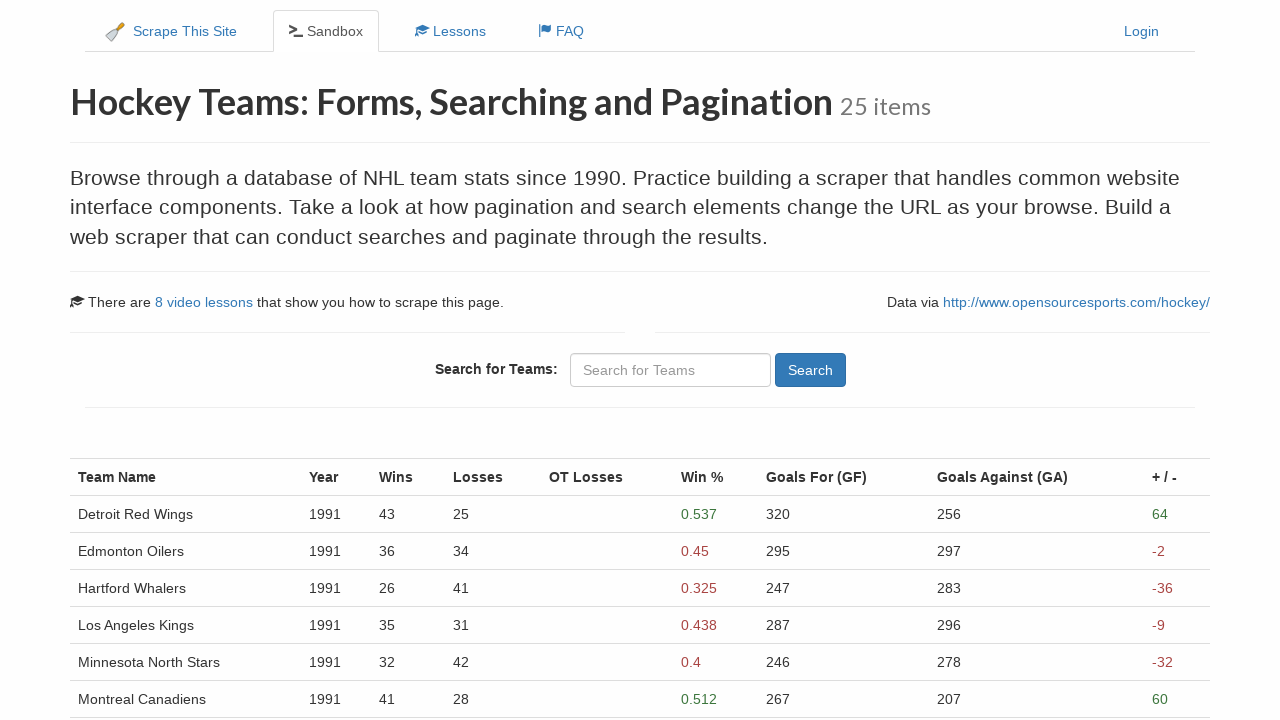

Table reloaded on page 3
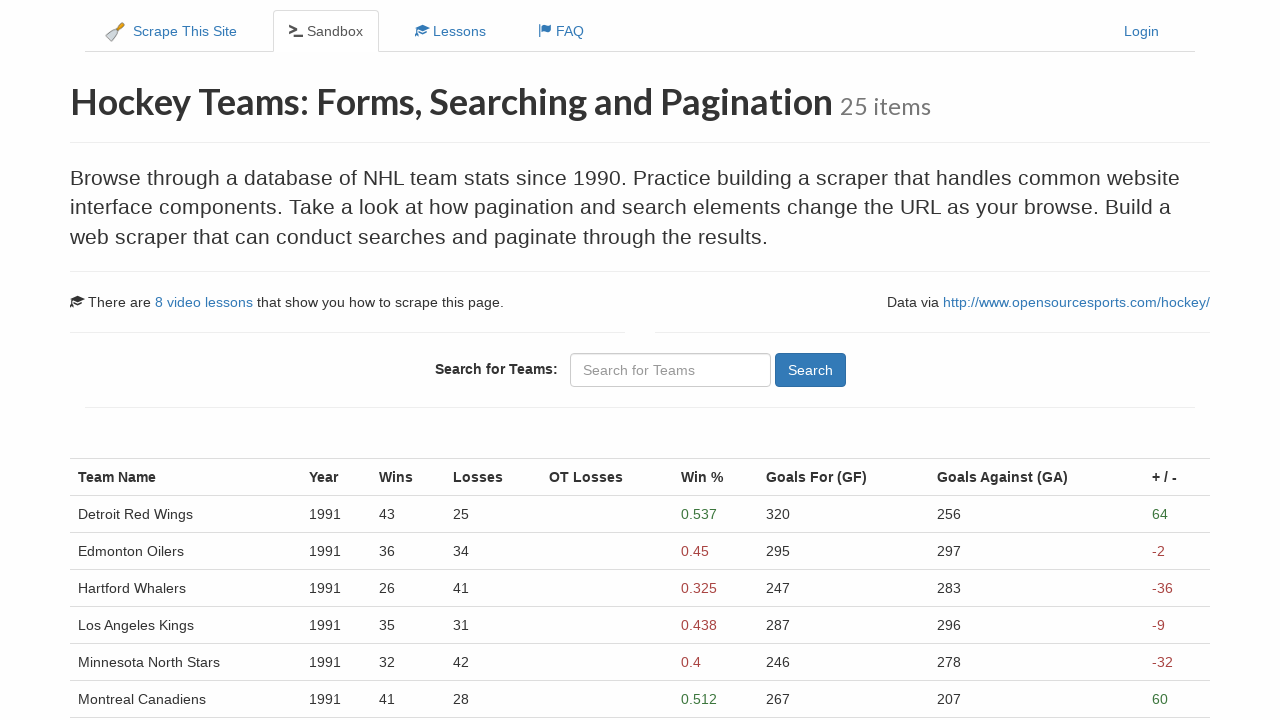

Waited for page transition animation
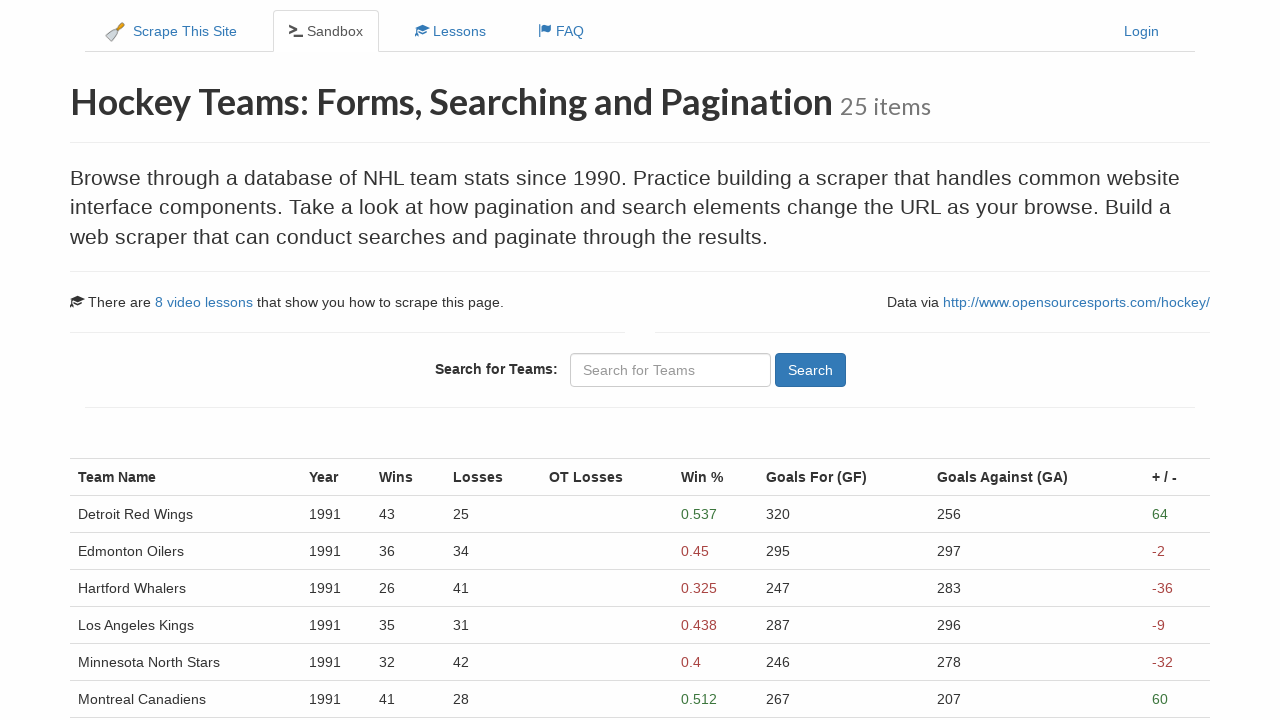

Clicked Next button to navigate to page 4 at (142, 548) on a[aria-label='Next']
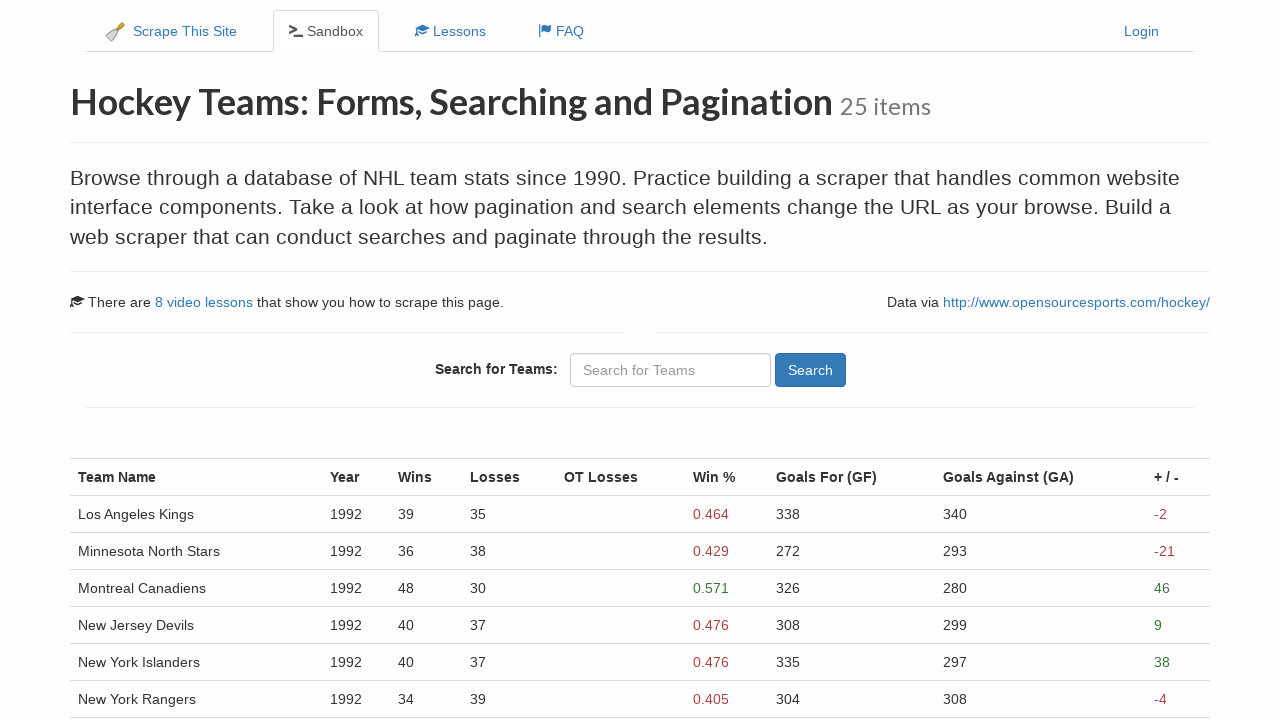

Table reloaded on page 4
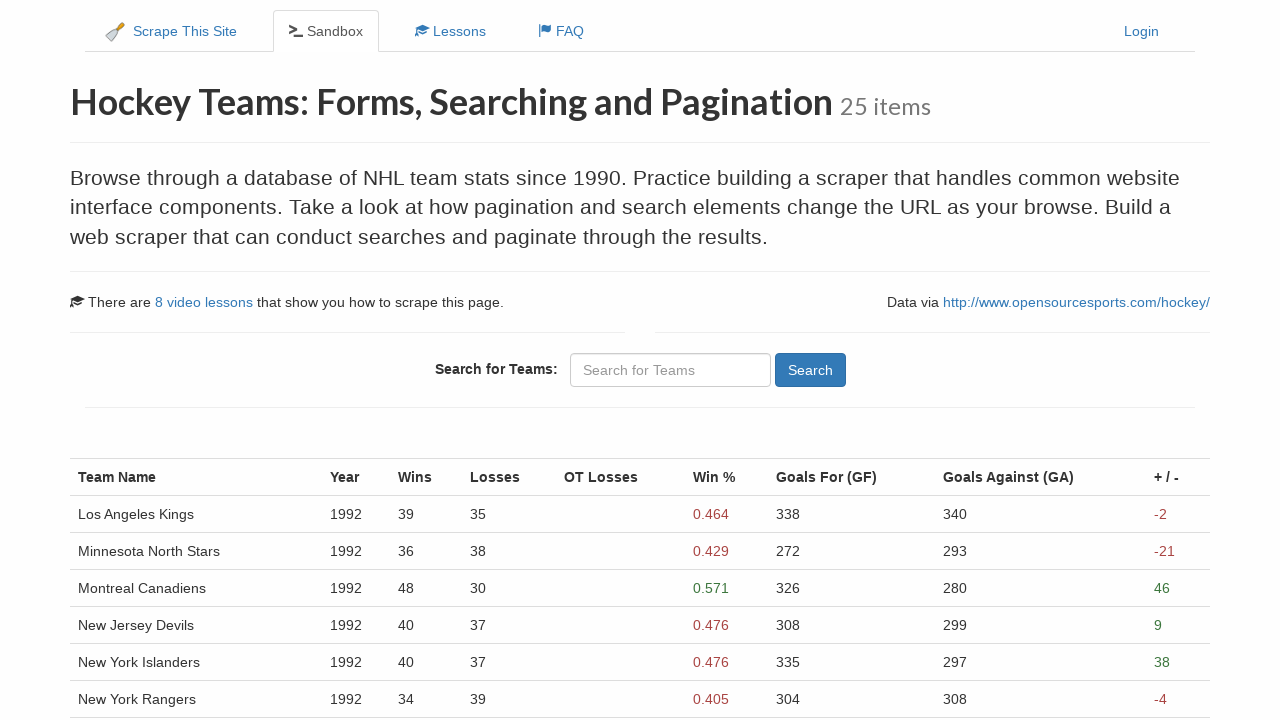

Waited for page transition animation
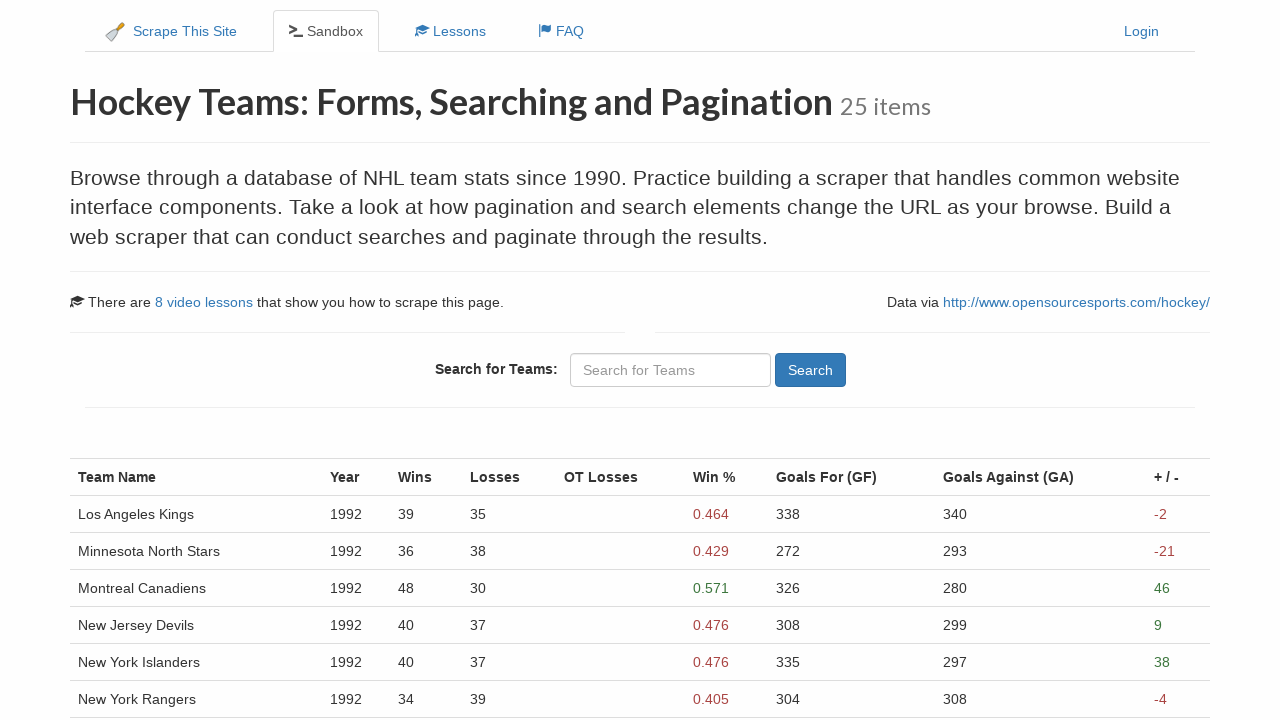

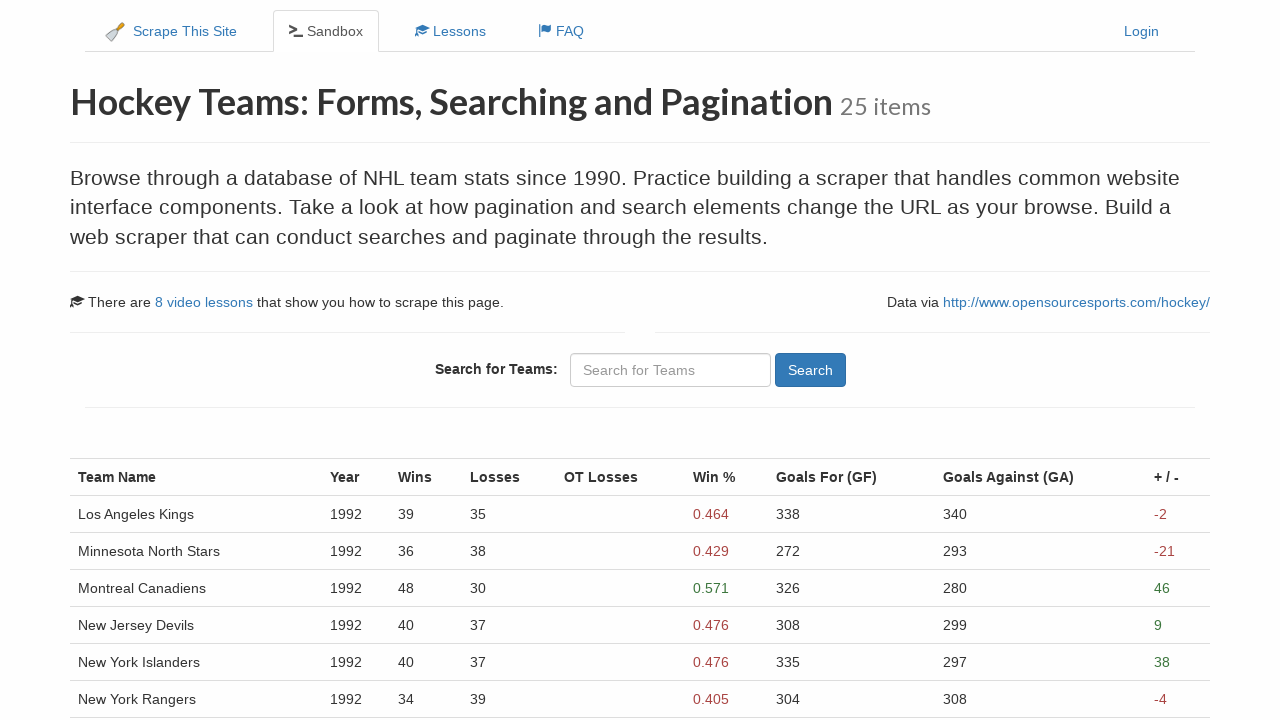